Tests multiple window handling by clicking a link that opens a new window, switching to the child window, and then switching back to the parent window.

Starting URL: https://opensource-demo.orangehrmlive.com/web/index.php/auth/login

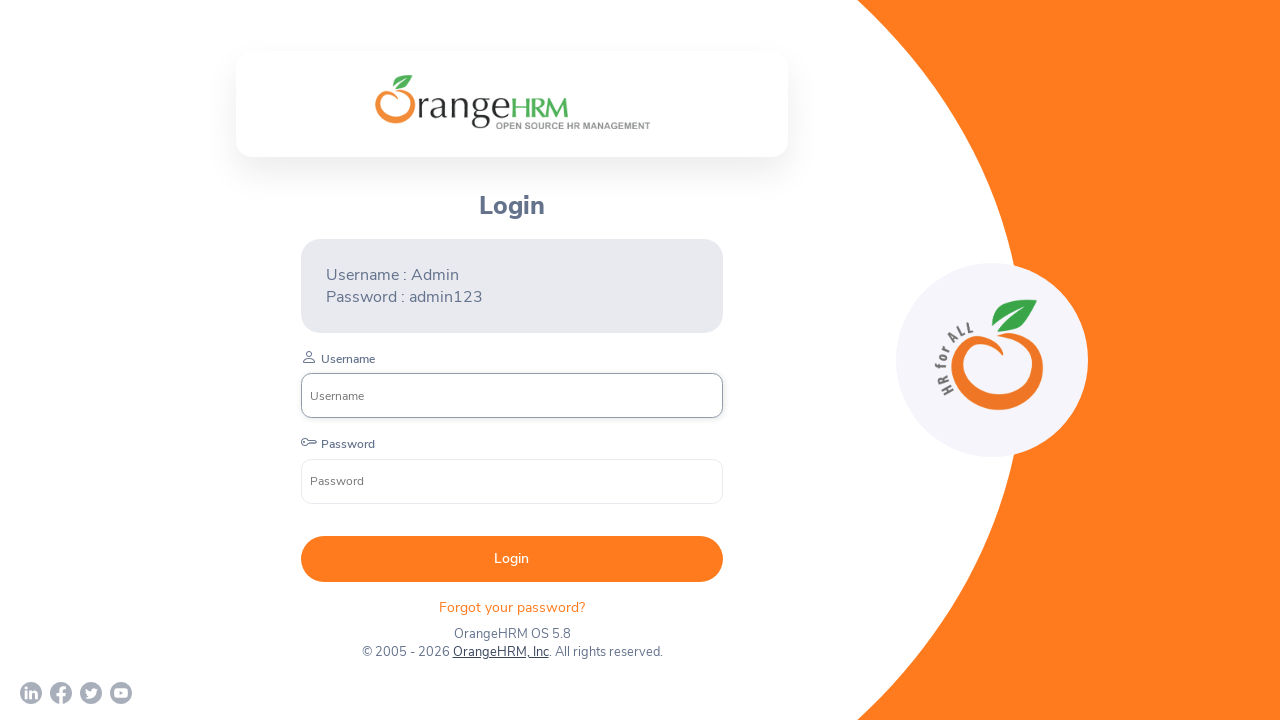

Clicked OrangeHRM, Inc link to open new window at (500, 652) on text=OrangeHRM, Inc
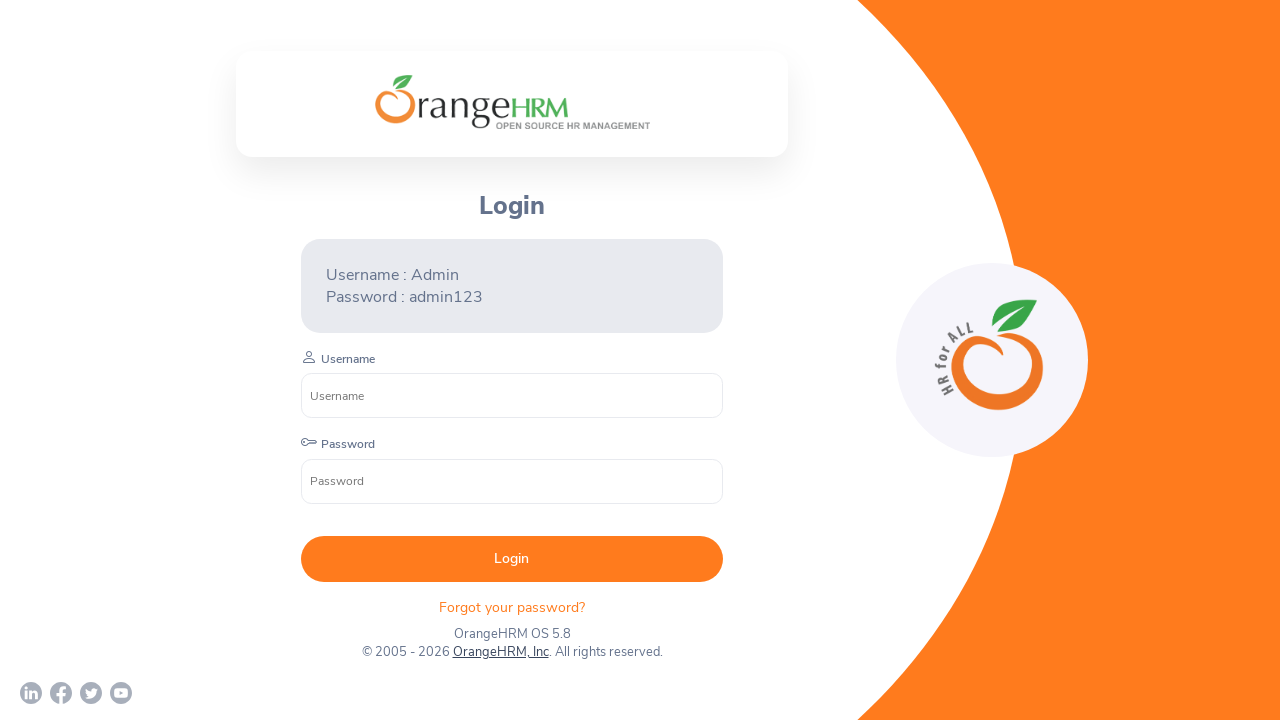

Captured child window reference
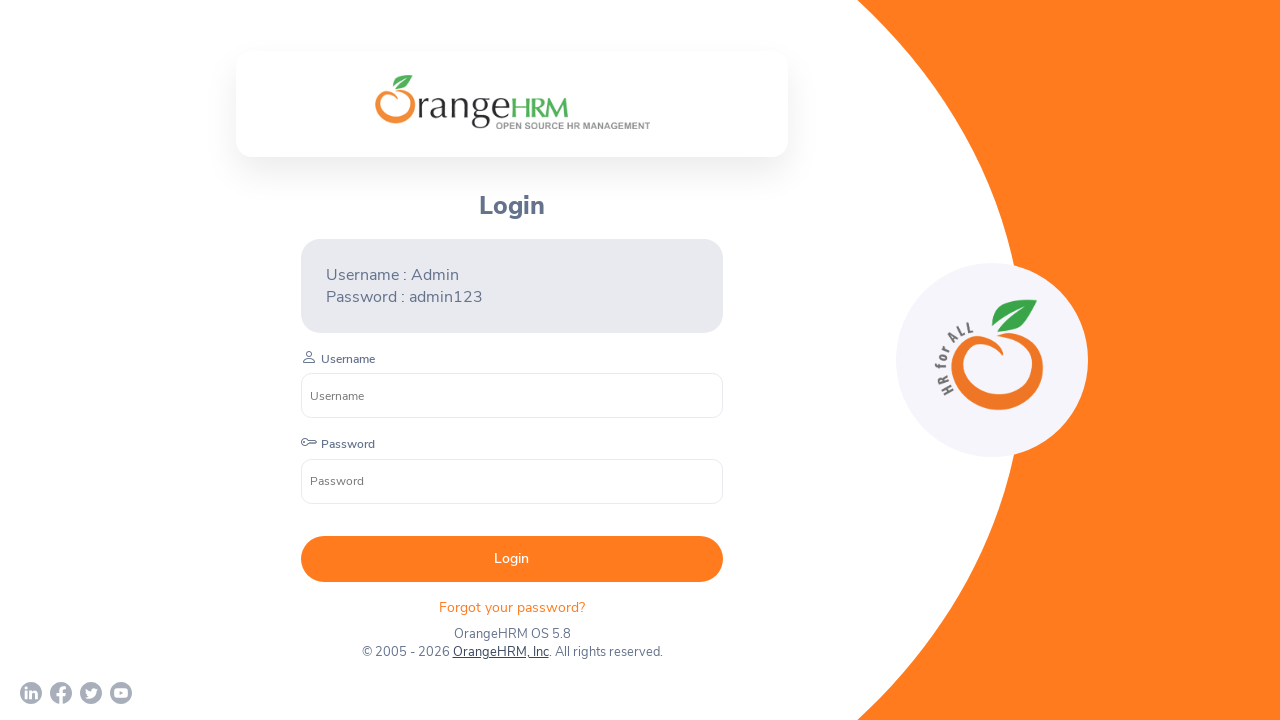

Child window loaded
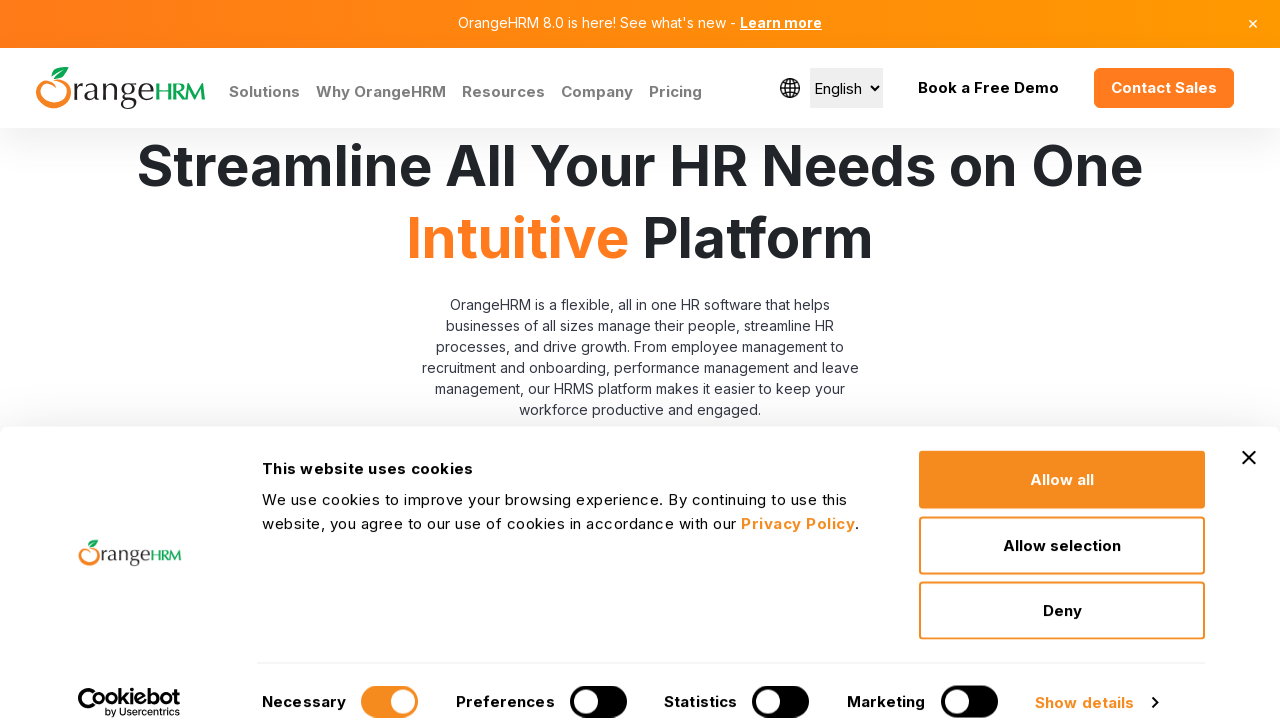

Child window title retrieved: Human Resources Management Software | HRMS | OrangeHRM
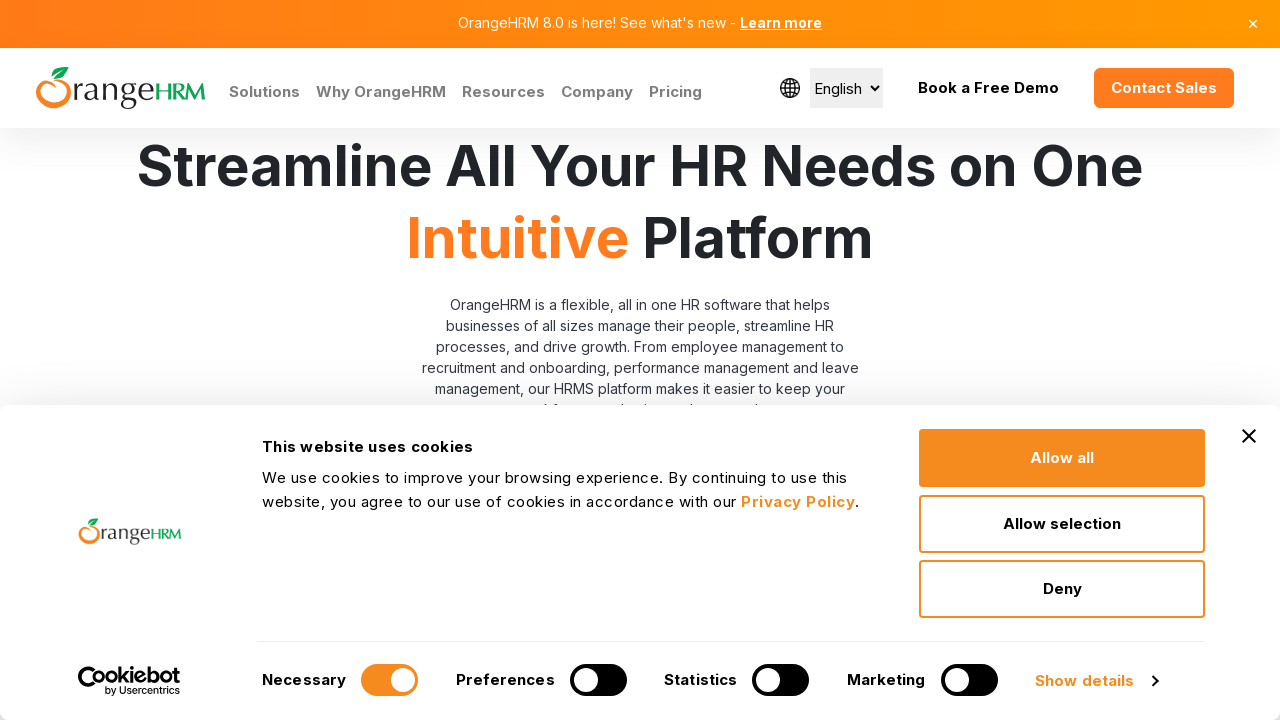

Switched back to parent window
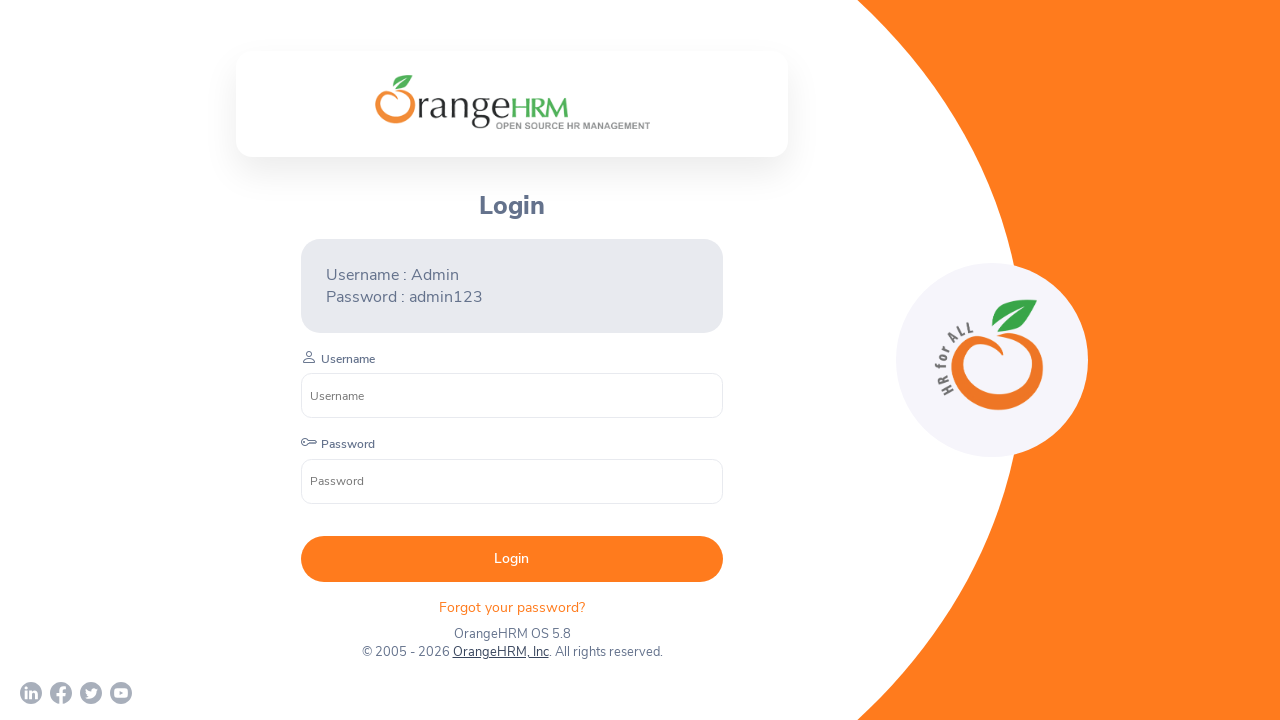

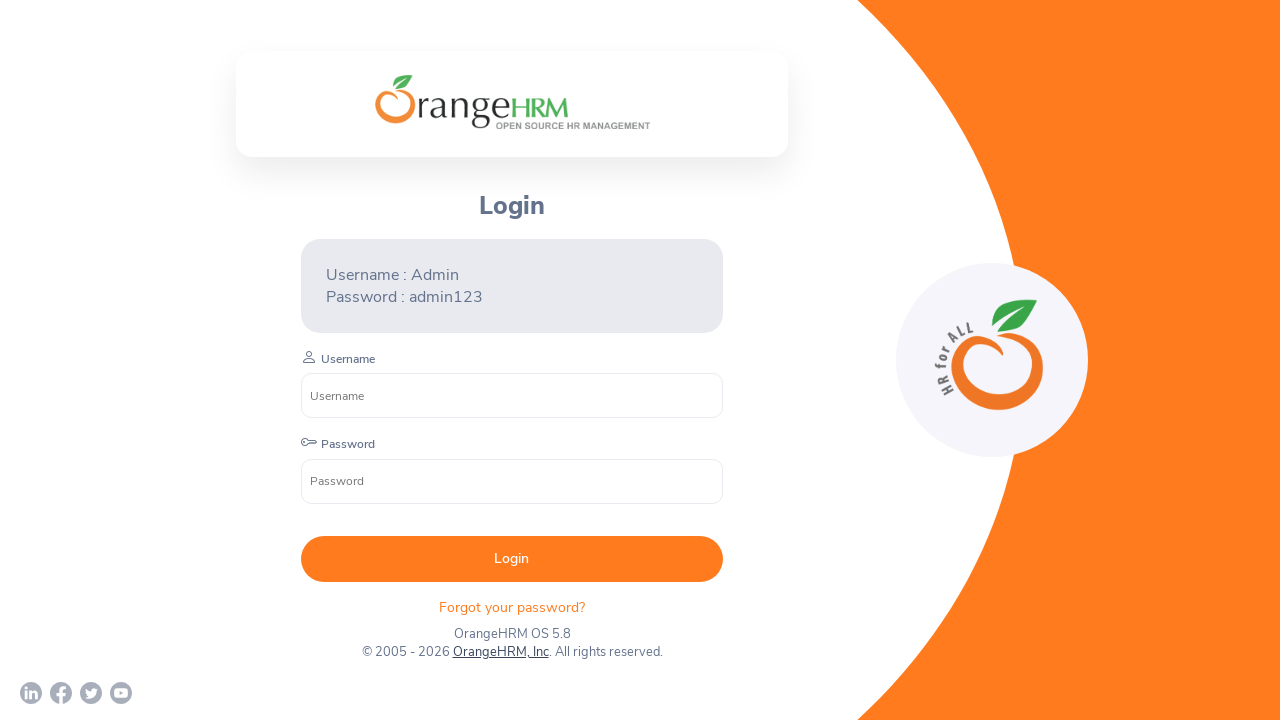